Tests the add form elements by clicking through various form controls including dropdown, task field, cancel and ok buttons

Starting URL: http://qa-assignment.oblakogroup.ru/board/:nil21

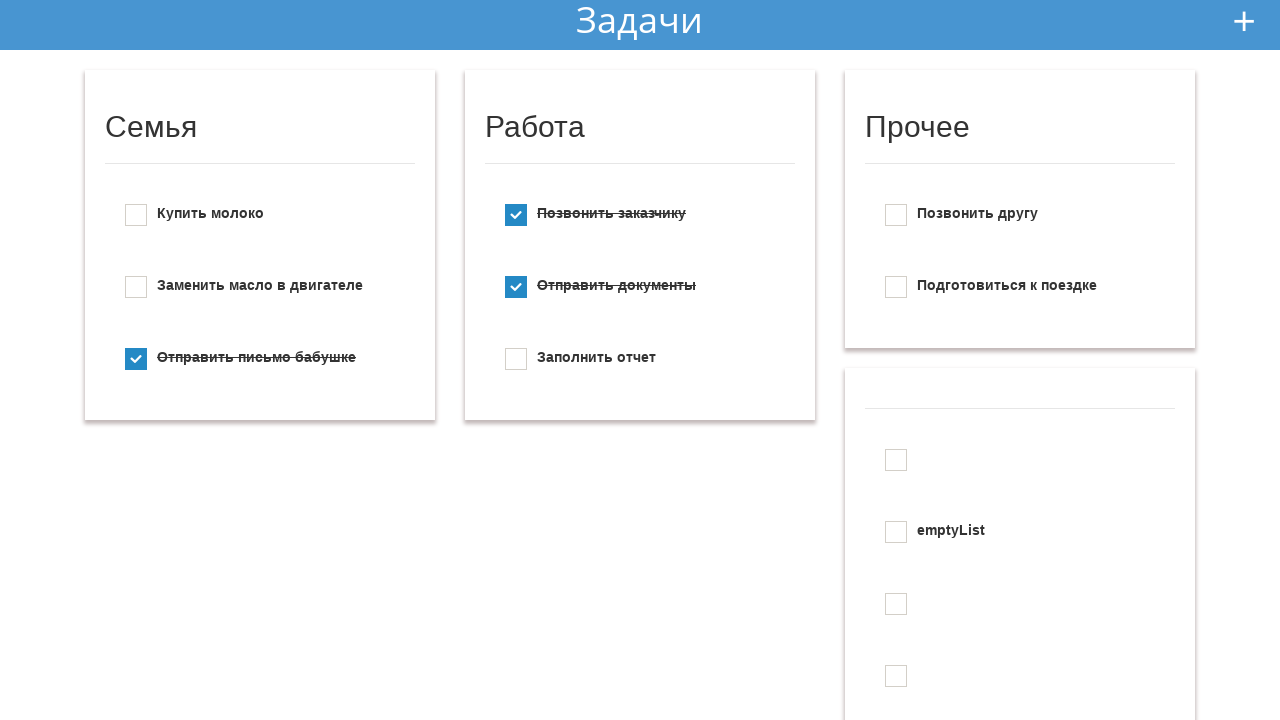

Clicked add new todo button to open form at (1244, 21) on #add_new_todo
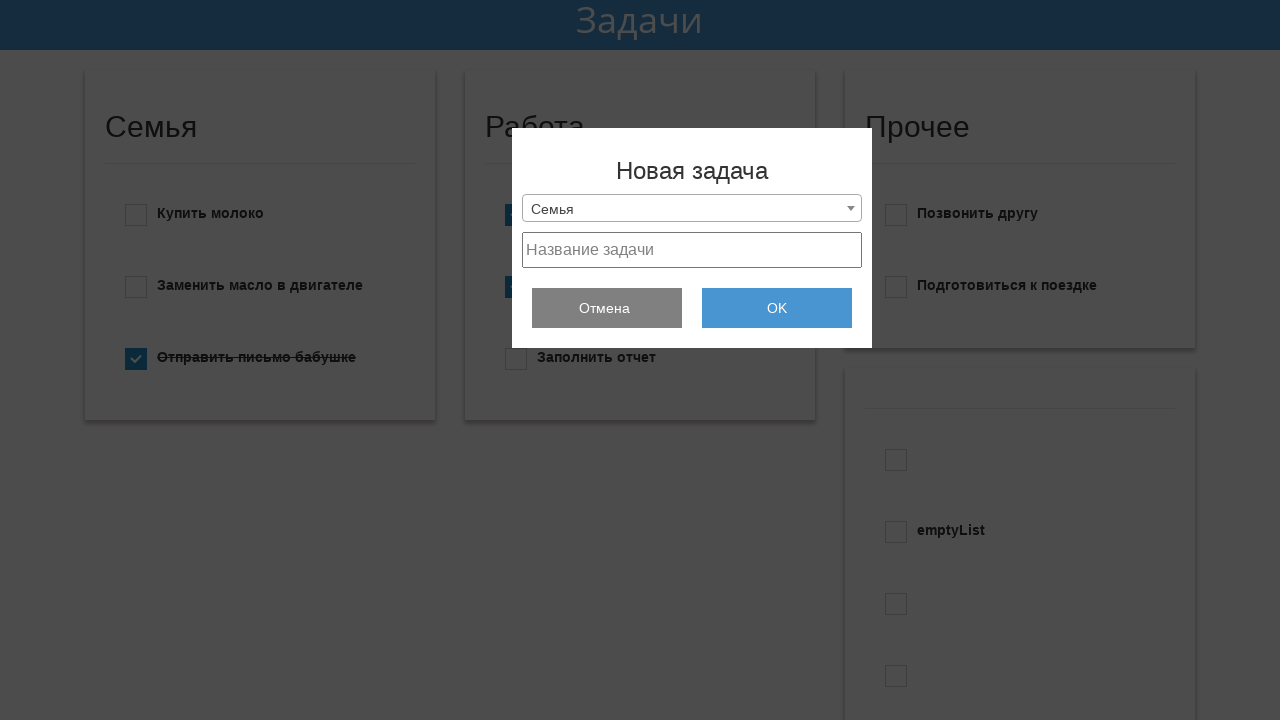

Clicked dropdown menu to expand options at (692, 208) on .selection
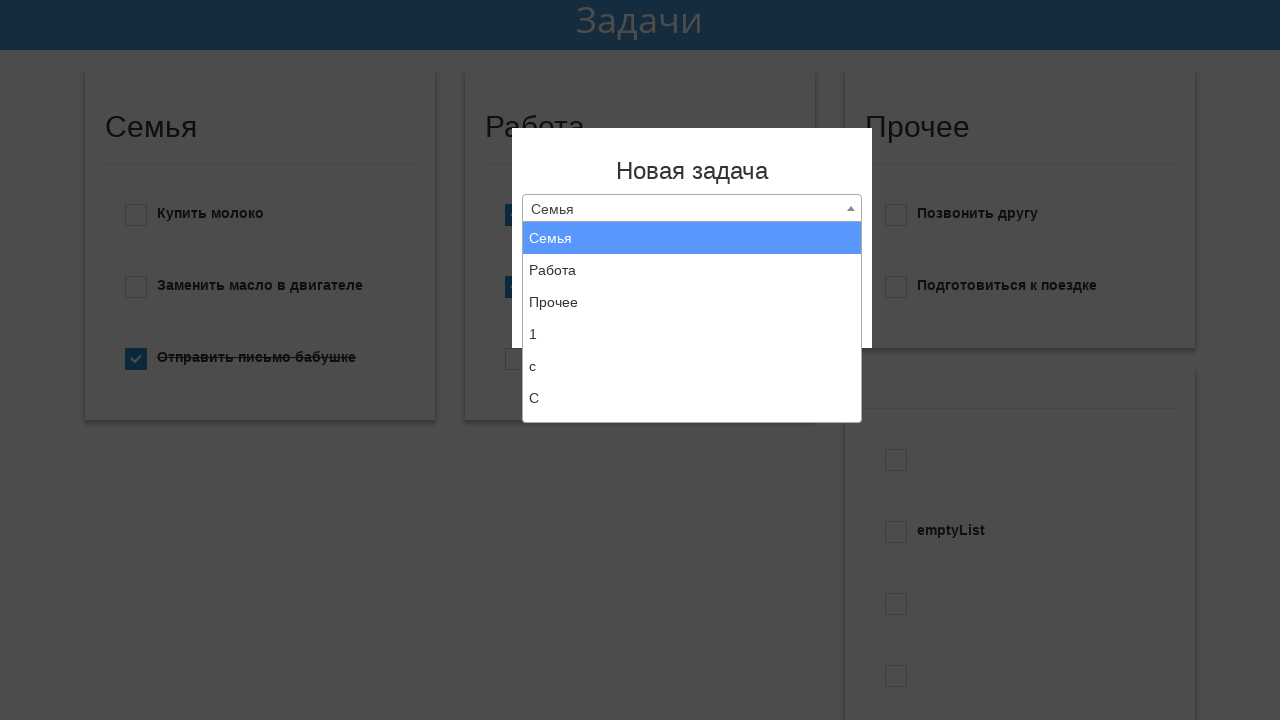

Clicked dropdown menu to close it at (692, 208) on .selection
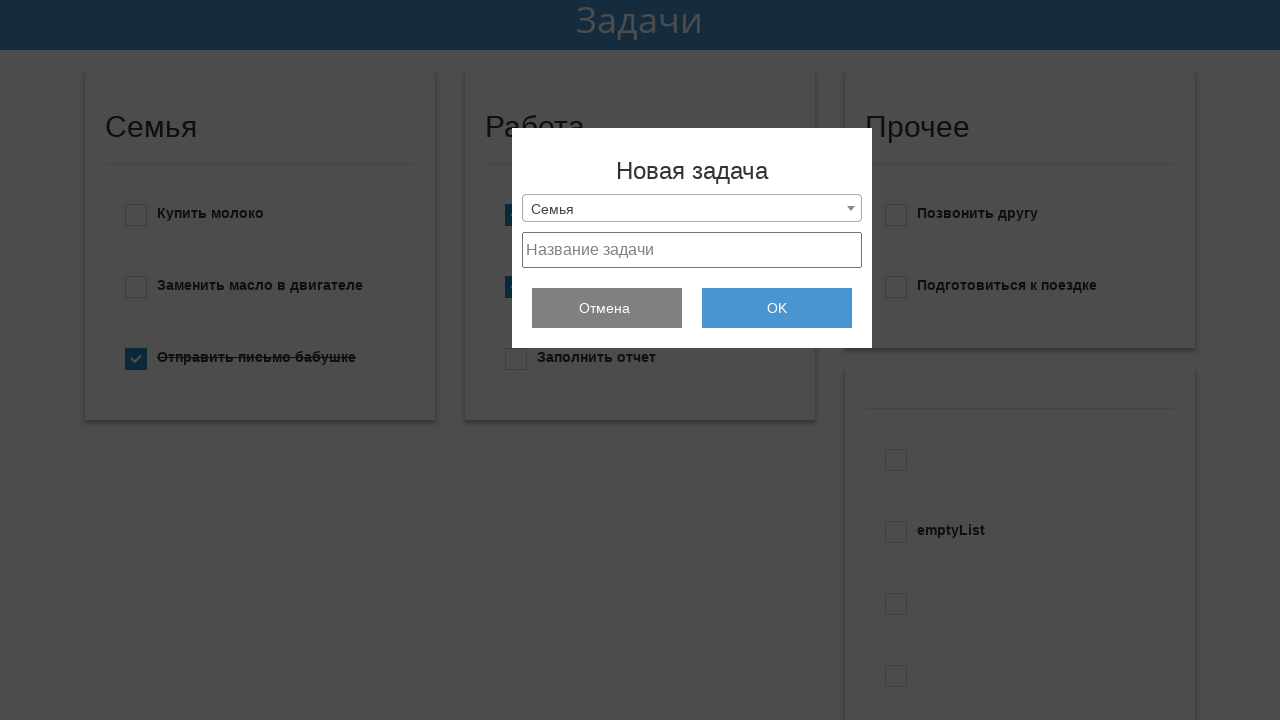

Clicked task input field to focus it at (692, 250) on #project_text
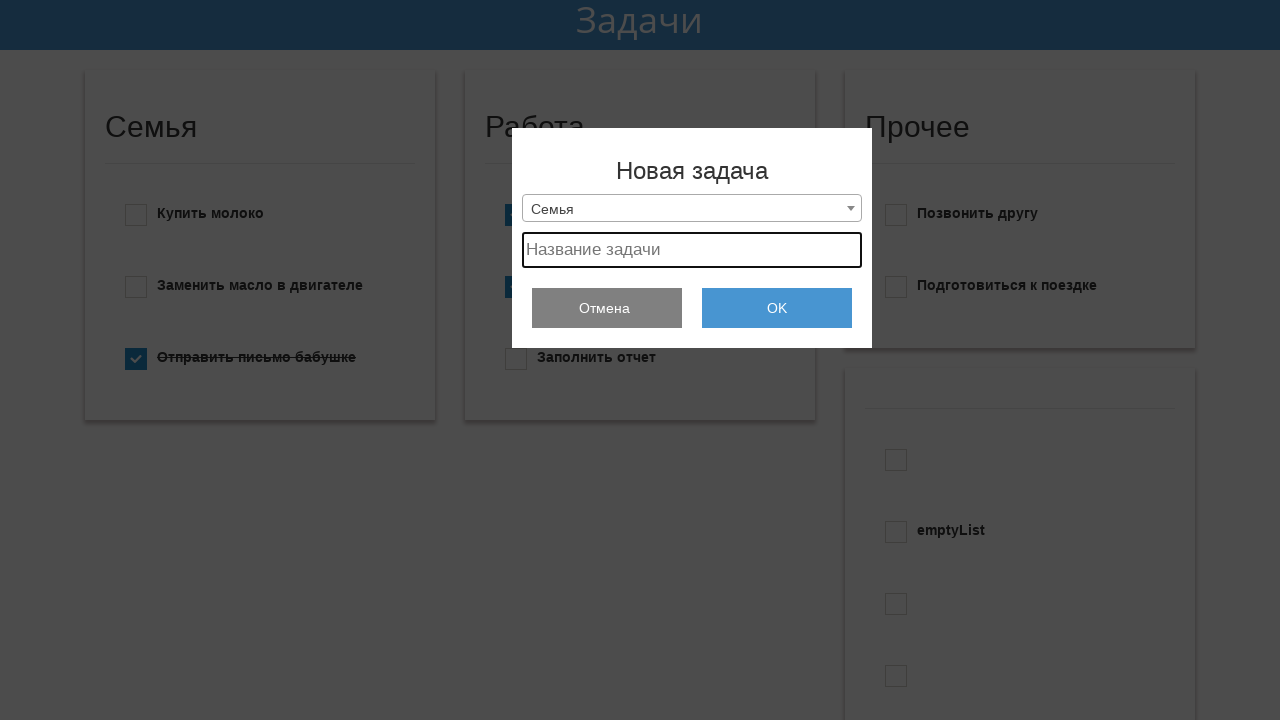

Clicked cancel button to close form at (607, 308) on .hide_btn
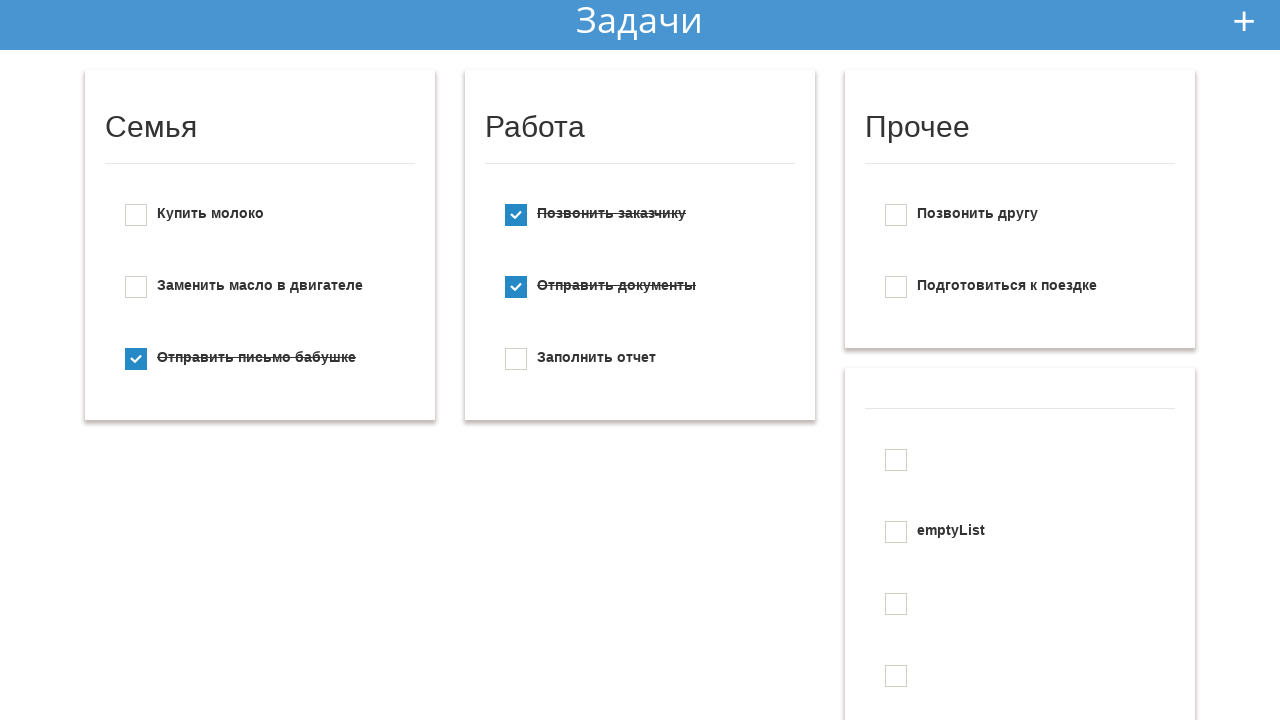

Clicked add new todo button again to reopen form at (1244, 21) on #add_new_todo
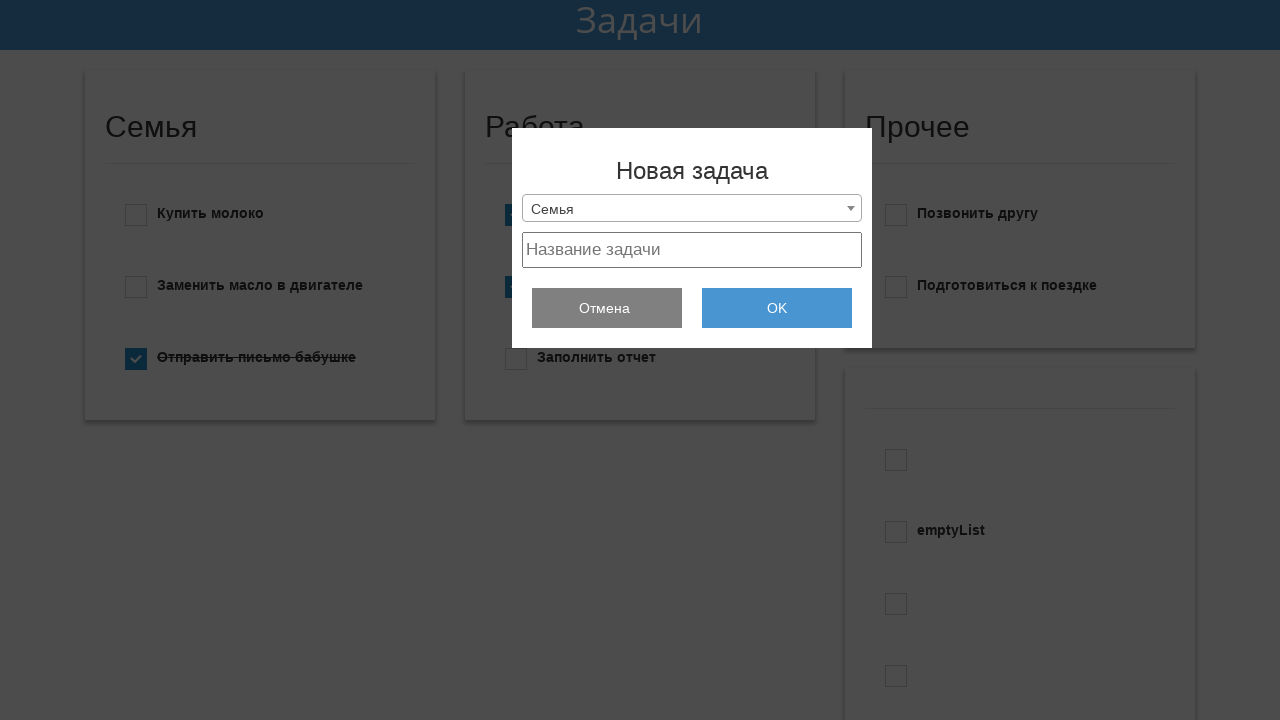

Clicked ok button to submit form at (777, 308) on .add_todo
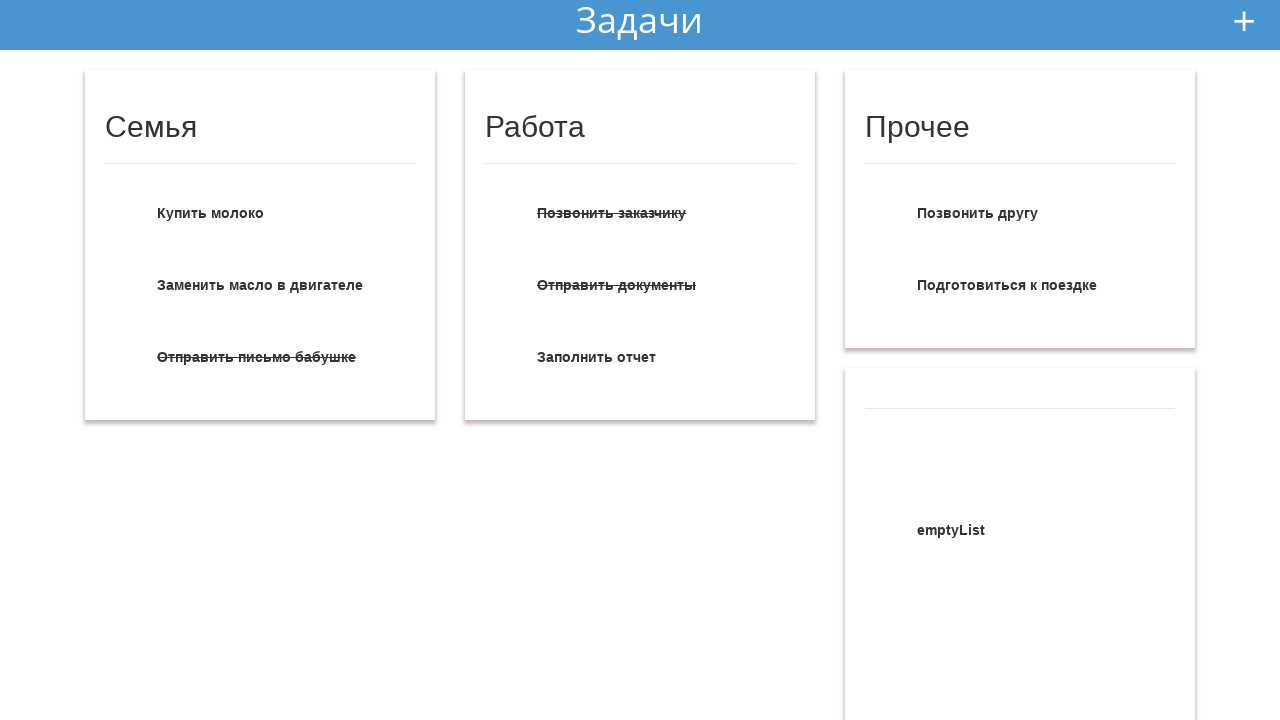

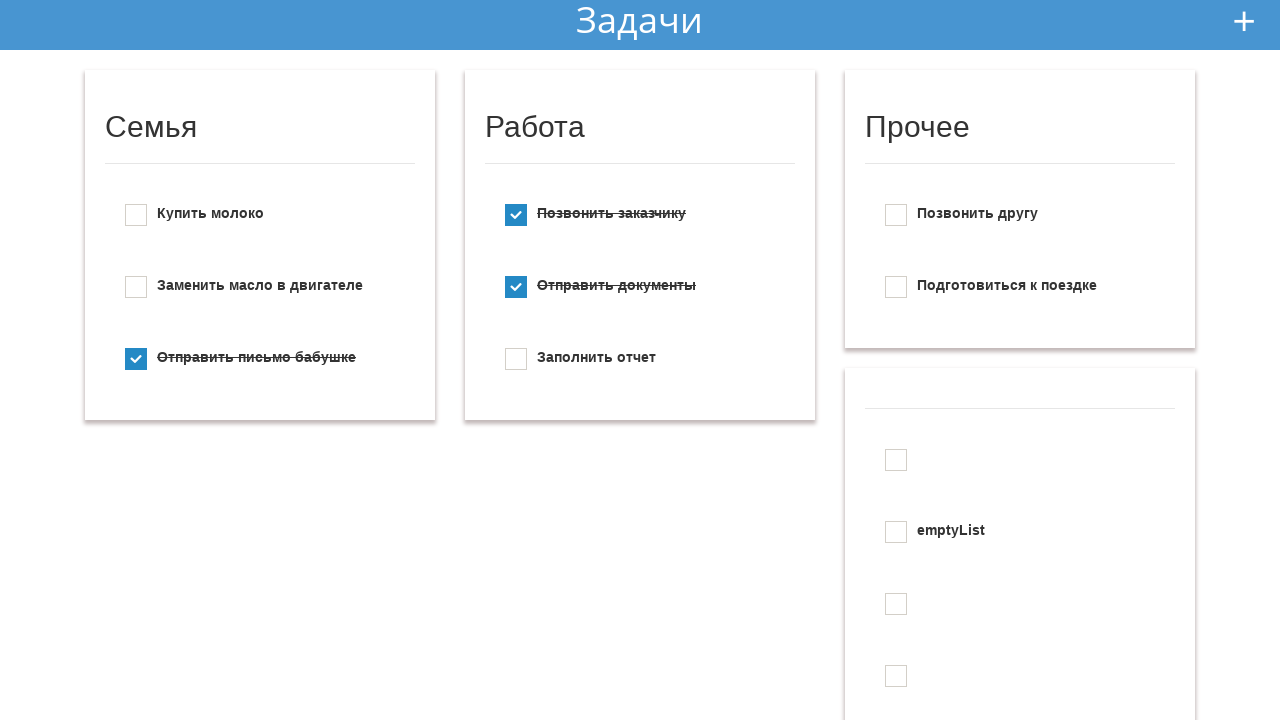